Navigates to Freshworks homepage and verifies that the page loads with header, links, and images present

Starting URL: https://www.freshworks.com/

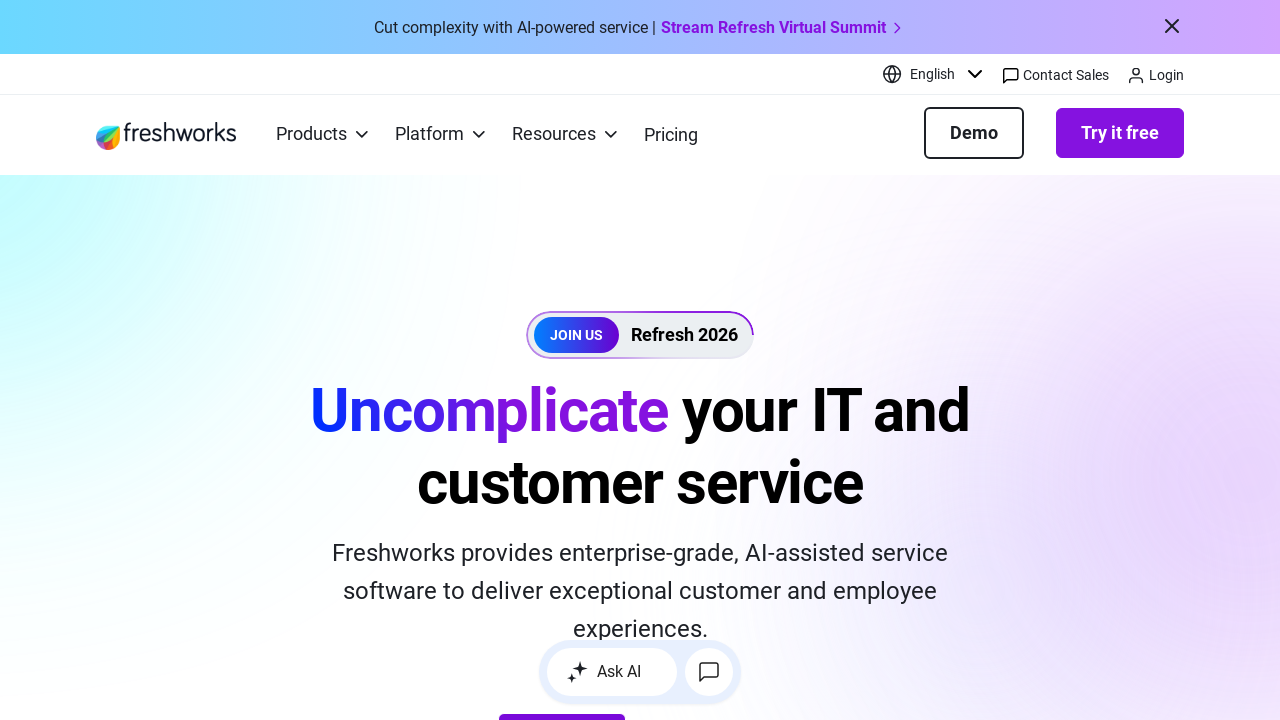

Navigated to Freshworks homepage
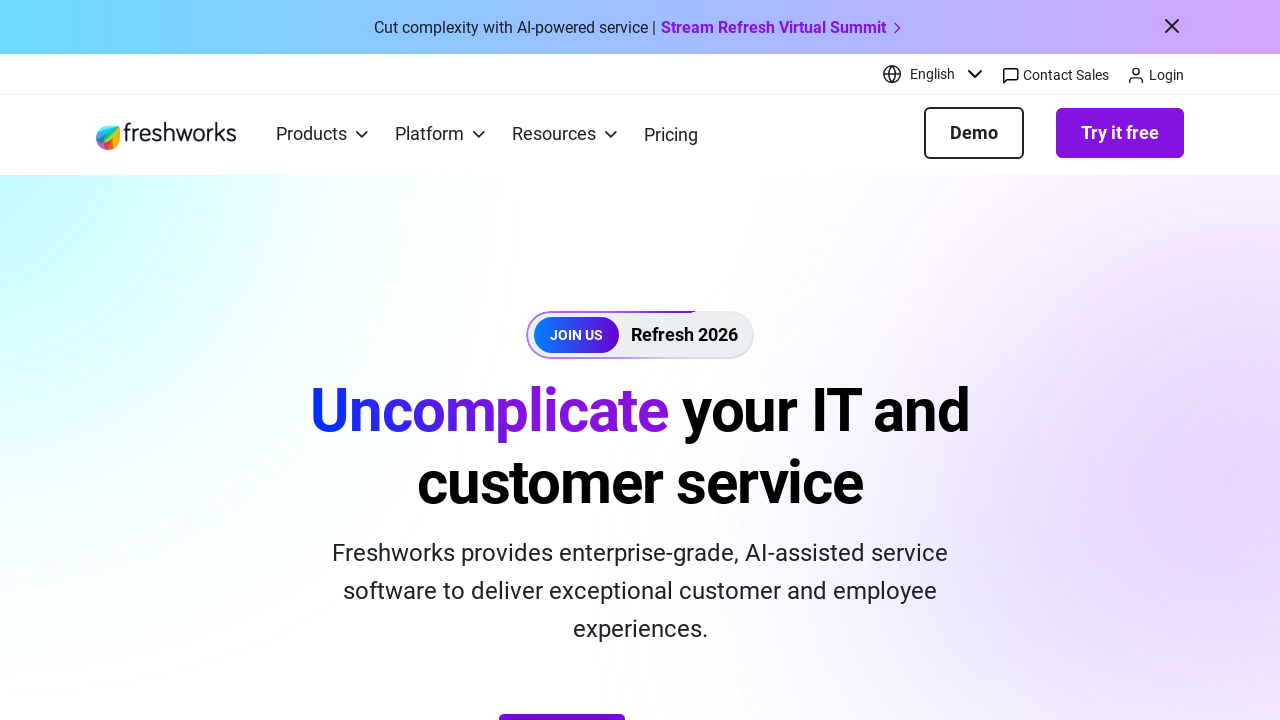

Page fully loaded - h1 header element appeared
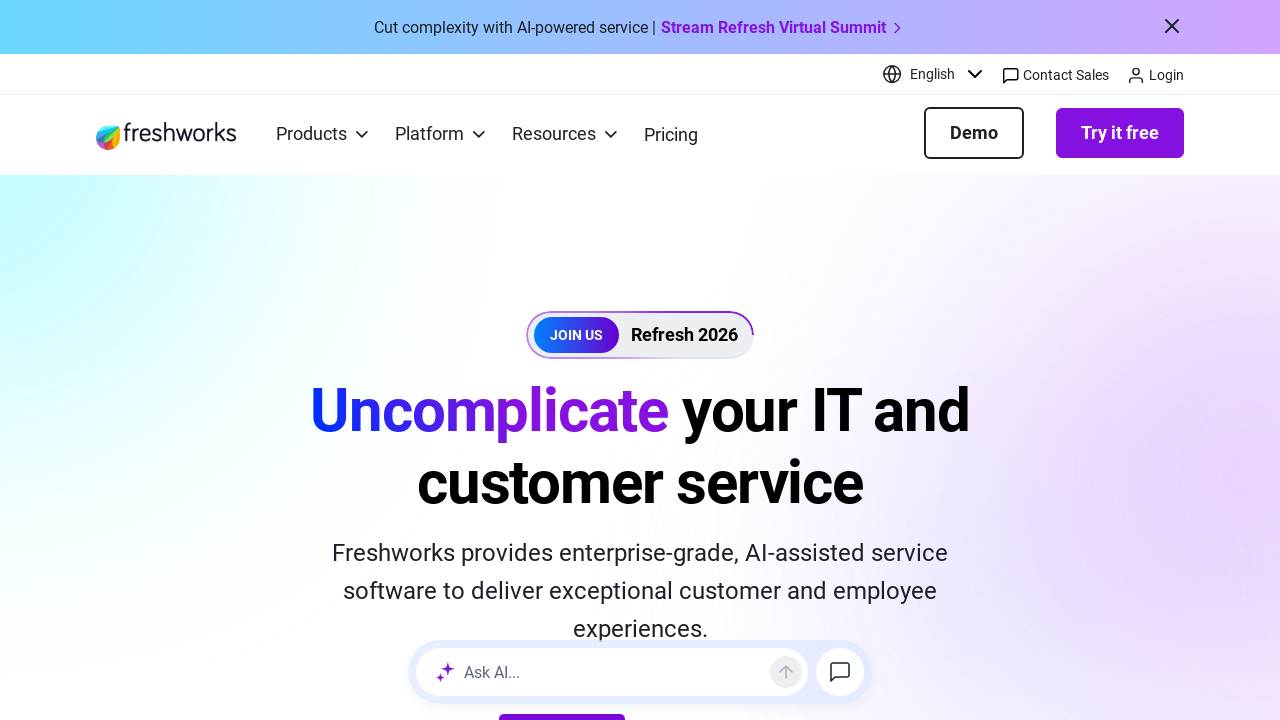

Verified h1 header element is present on the page
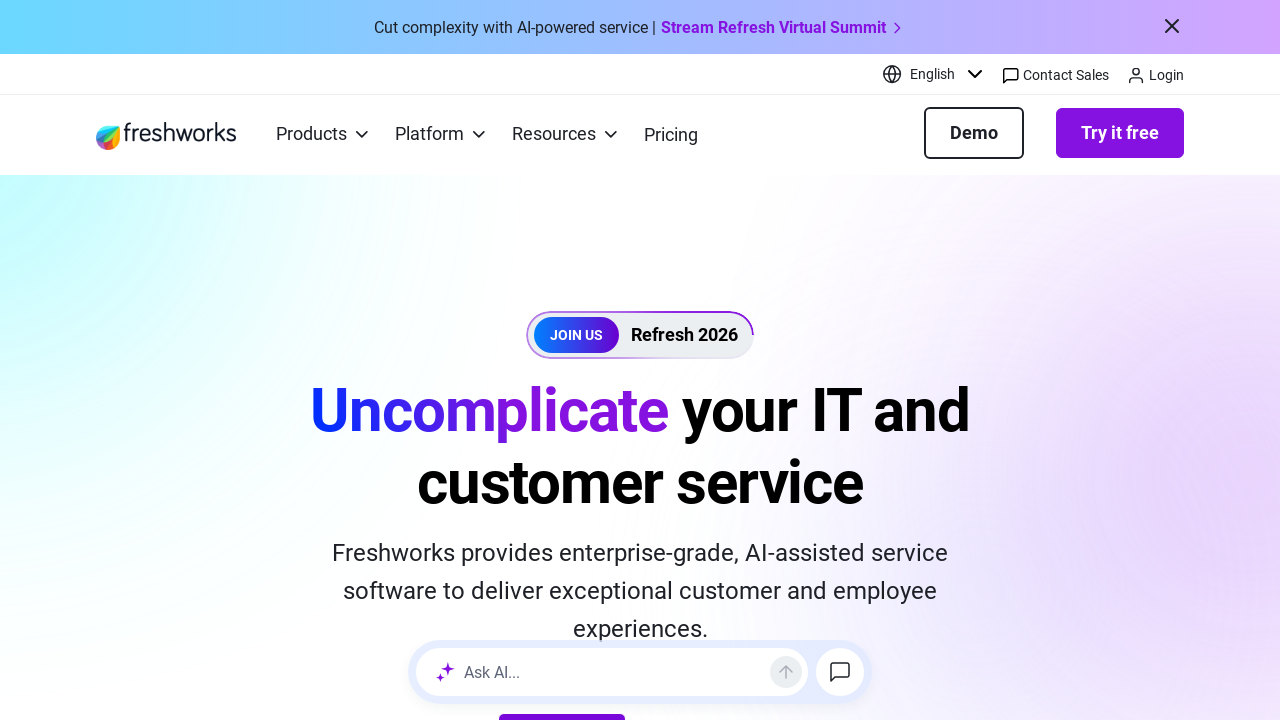

Verified 99 links are present on the page
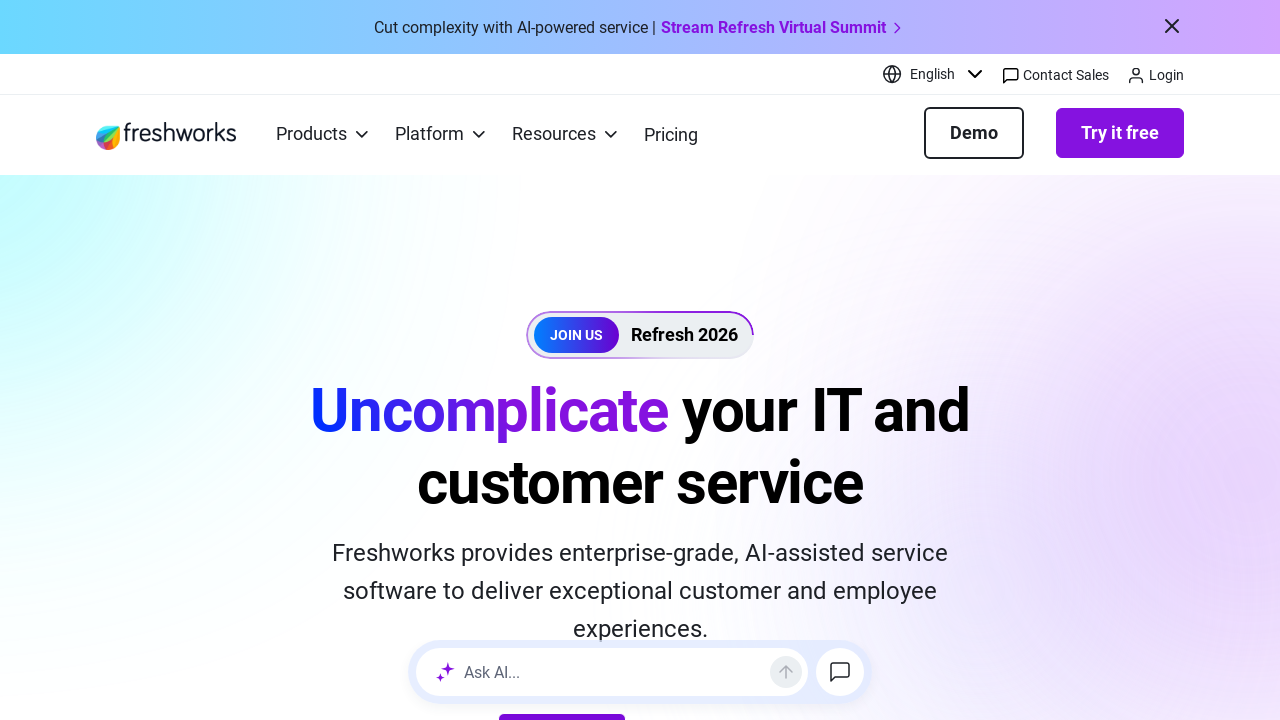

Verified 70 images are present on the page
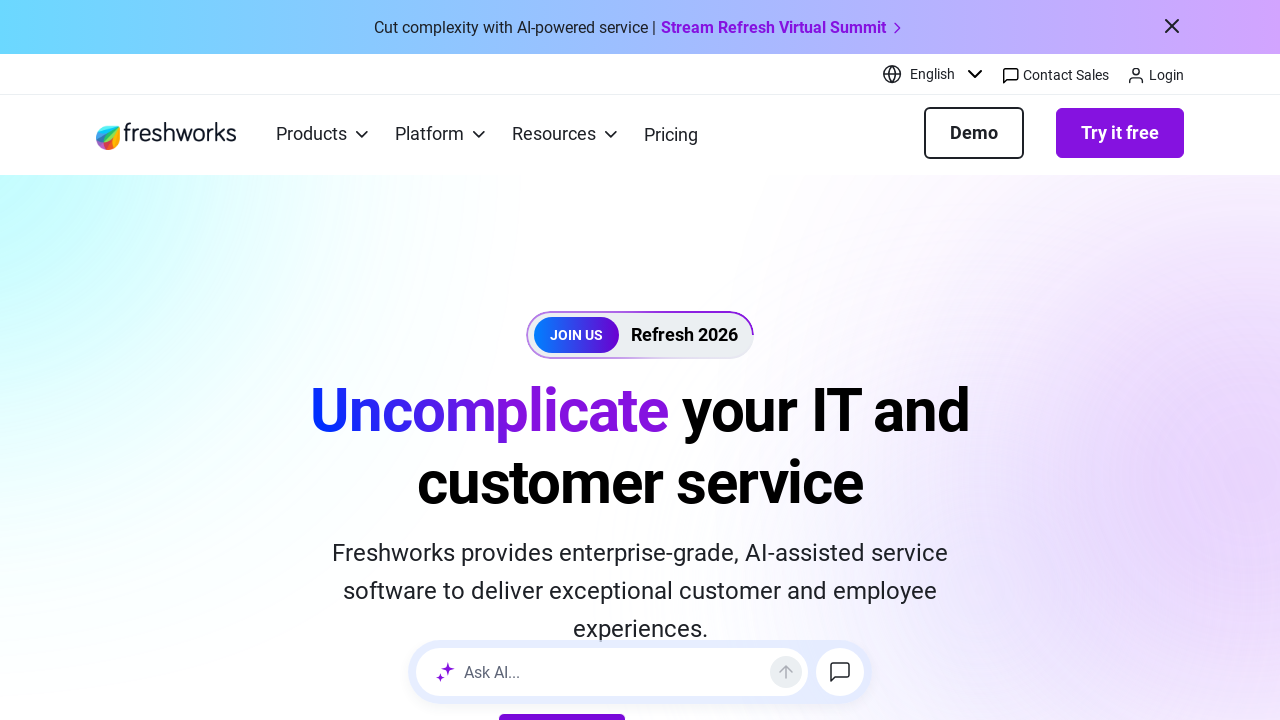

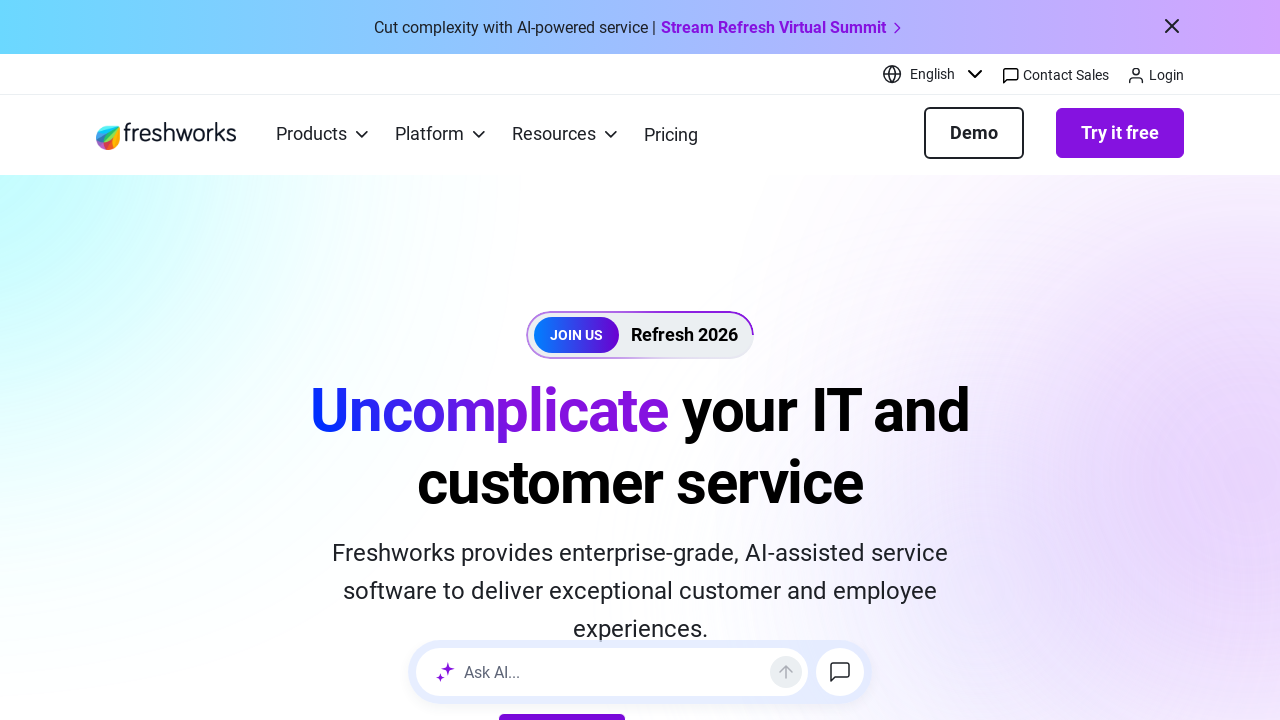